Tests the "Get started" link on Playwright homepage by clicking it and verifying navigation to the intro page

Starting URL: https://playwright.dev/

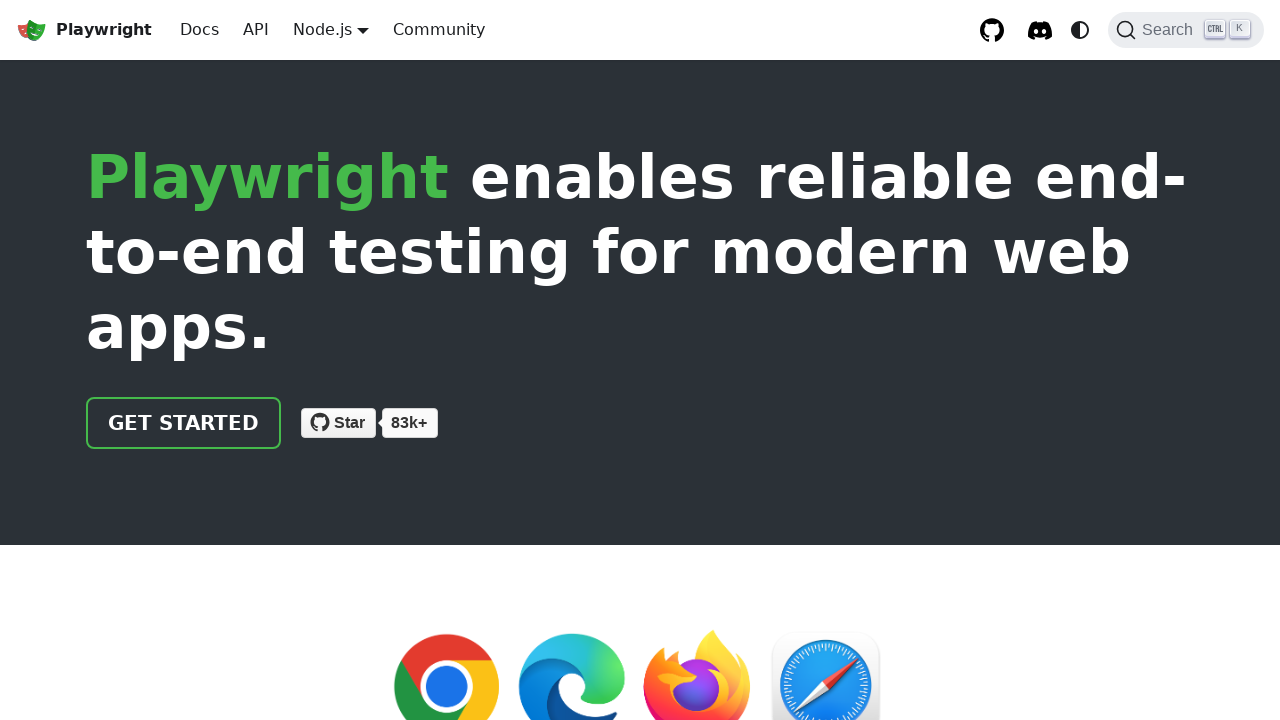

Clicked 'Get started' link on Playwright homepage at (184, 423) on internal:role=link[name="Get started"i]
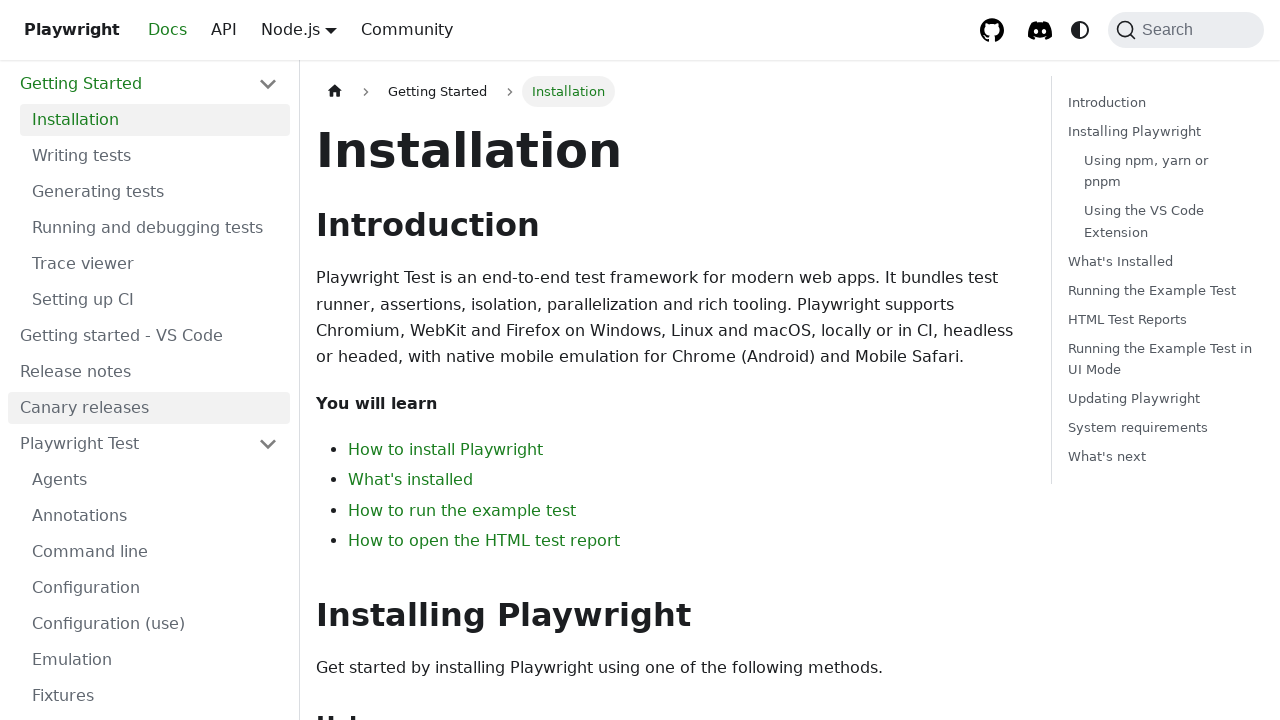

Navigated to intro page
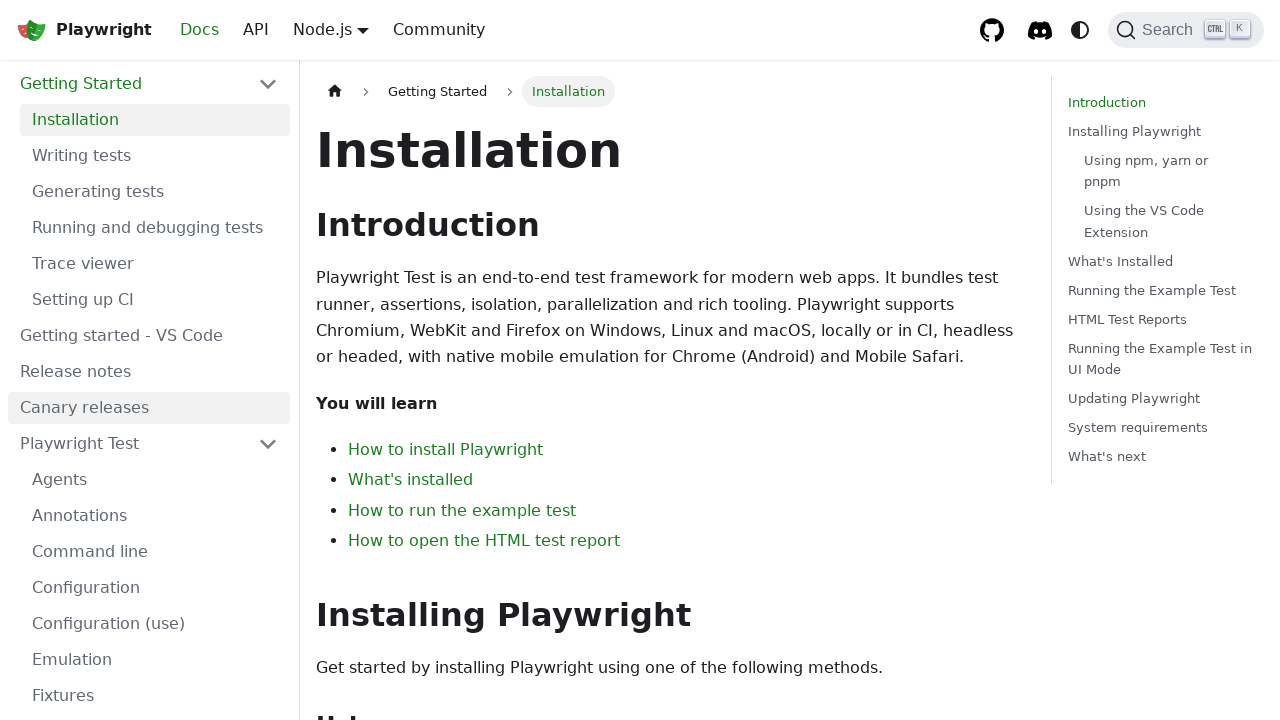

Verified URL contains 'intro'
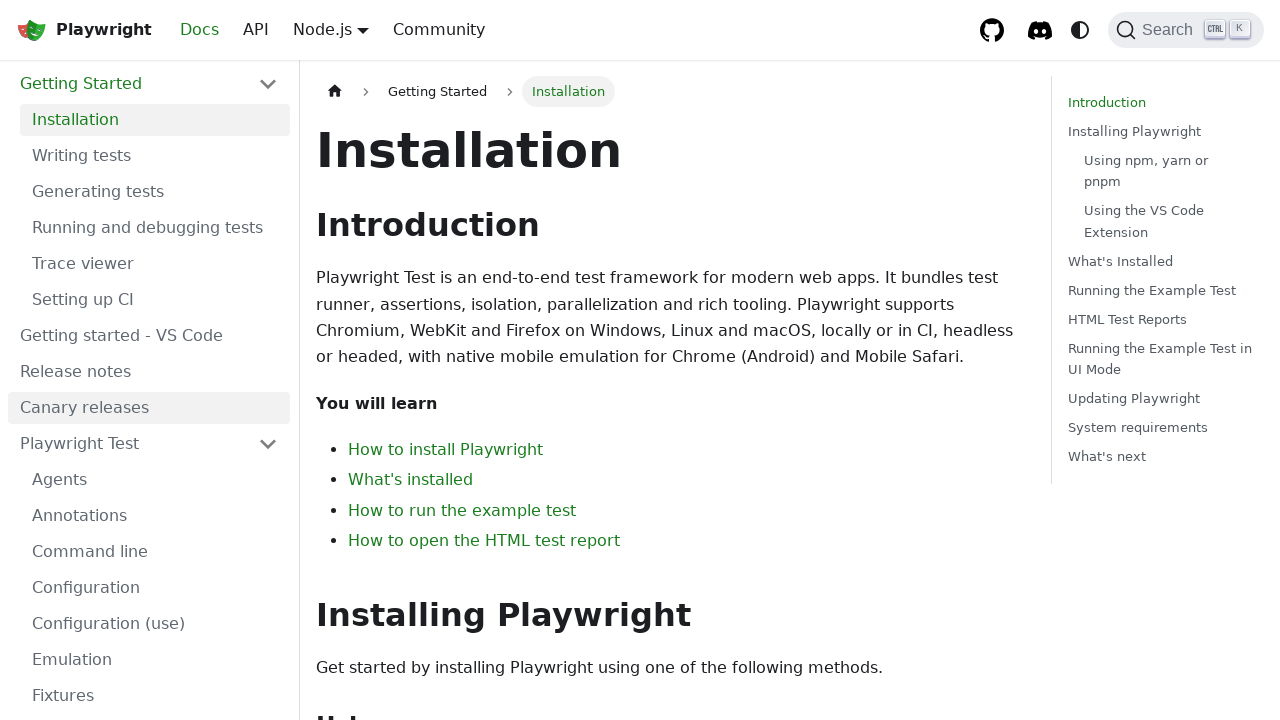

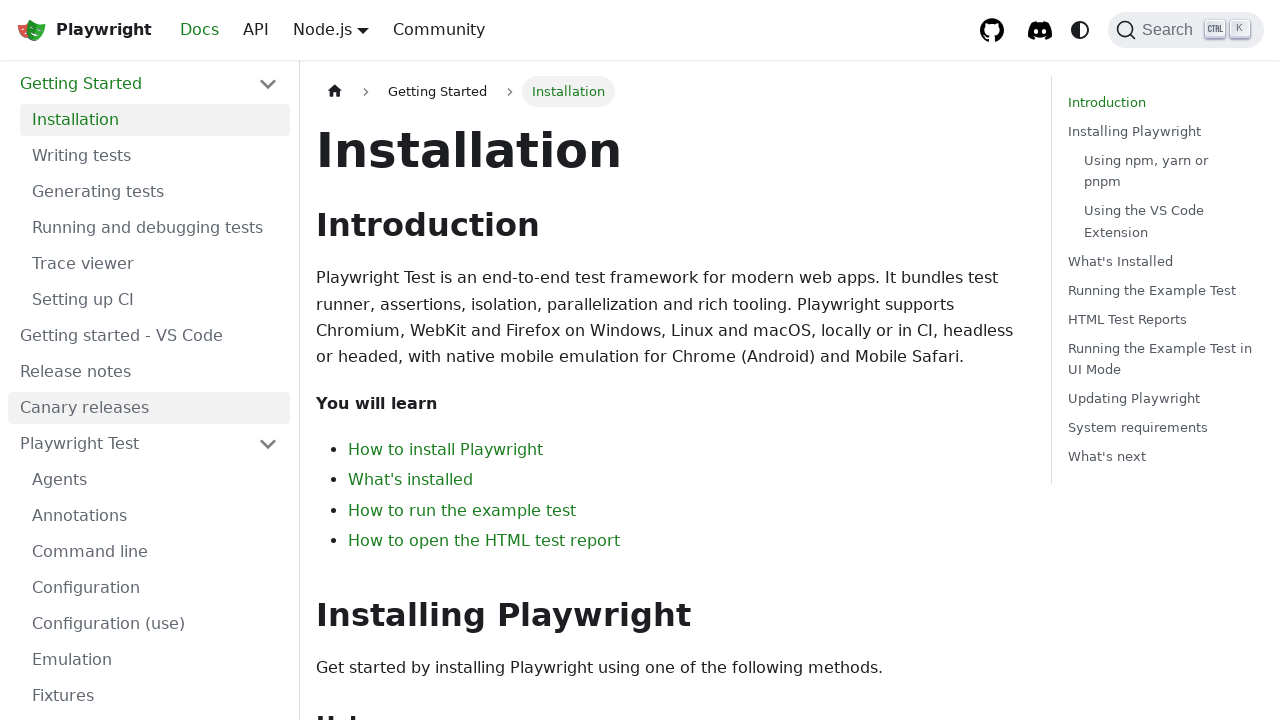